Tests a registration form by filling in first name, last name, and email fields, then submitting the form and verifying the success message

Starting URL: http://suninjuly.github.io/registration1.html

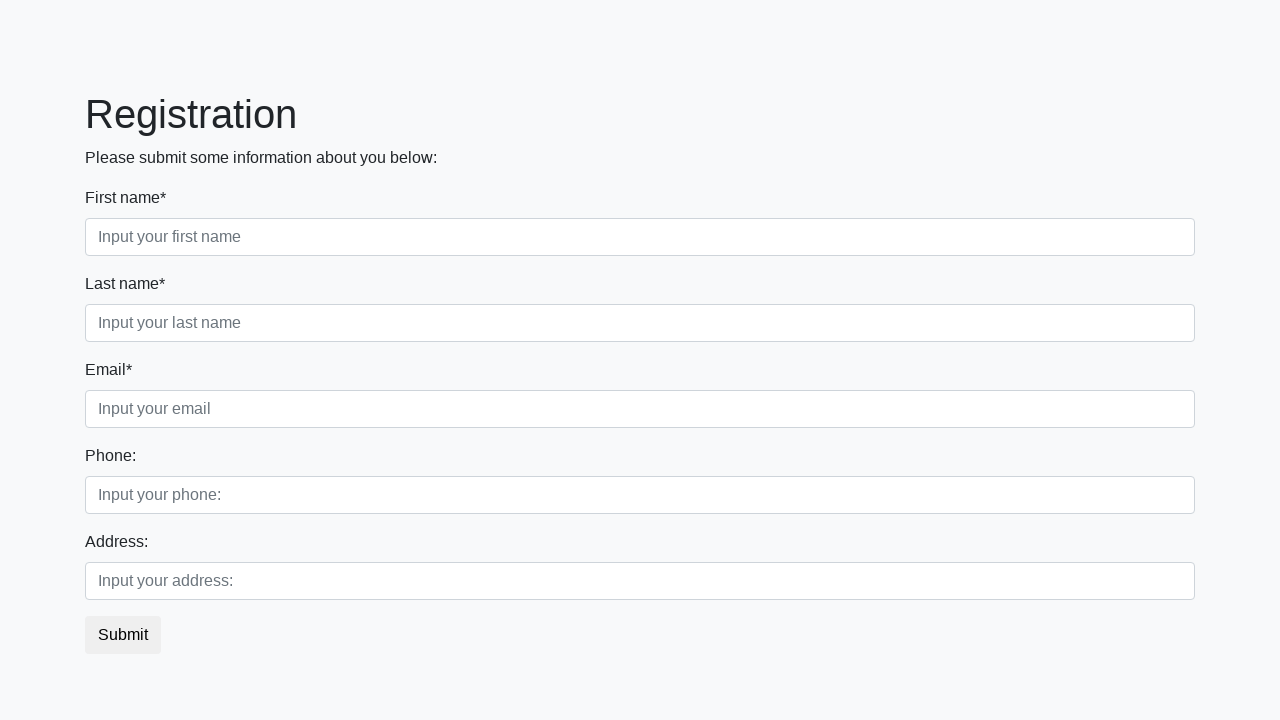

Filled first name field with 'answer' on [placeholder="Input your first name"]
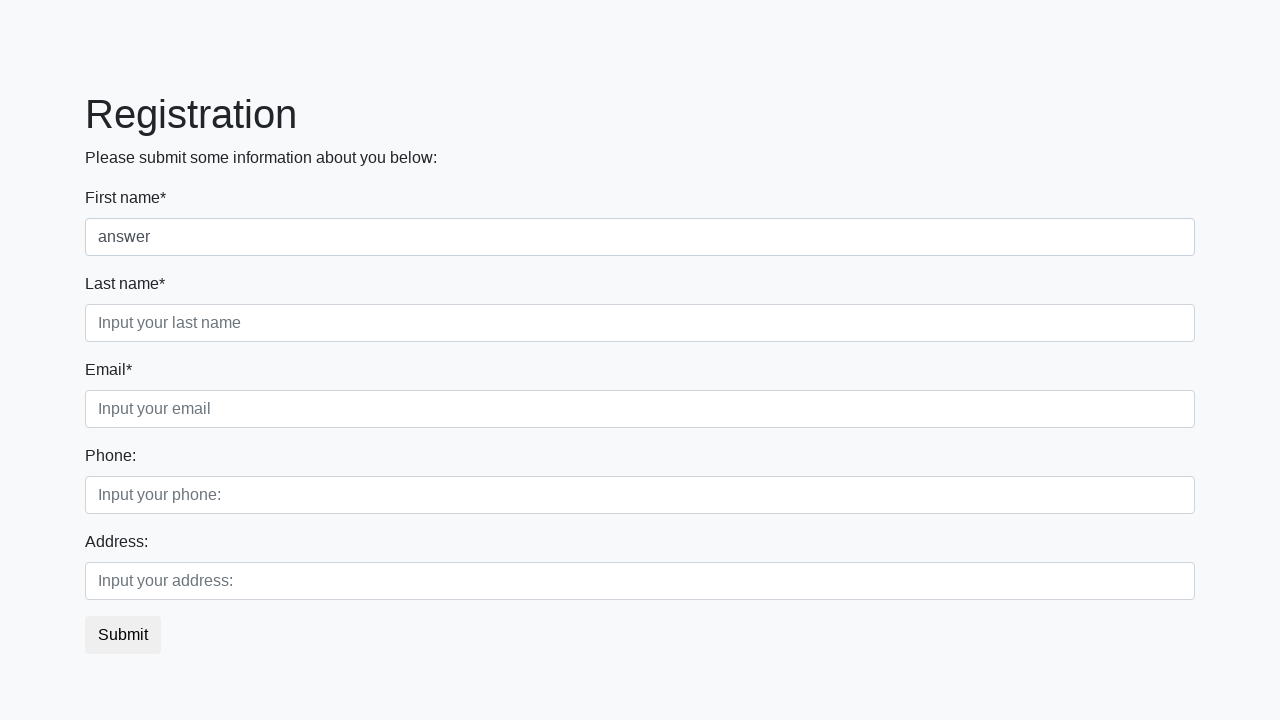

Filled last name field with 'answer' on [placeholder="Input your last name"]
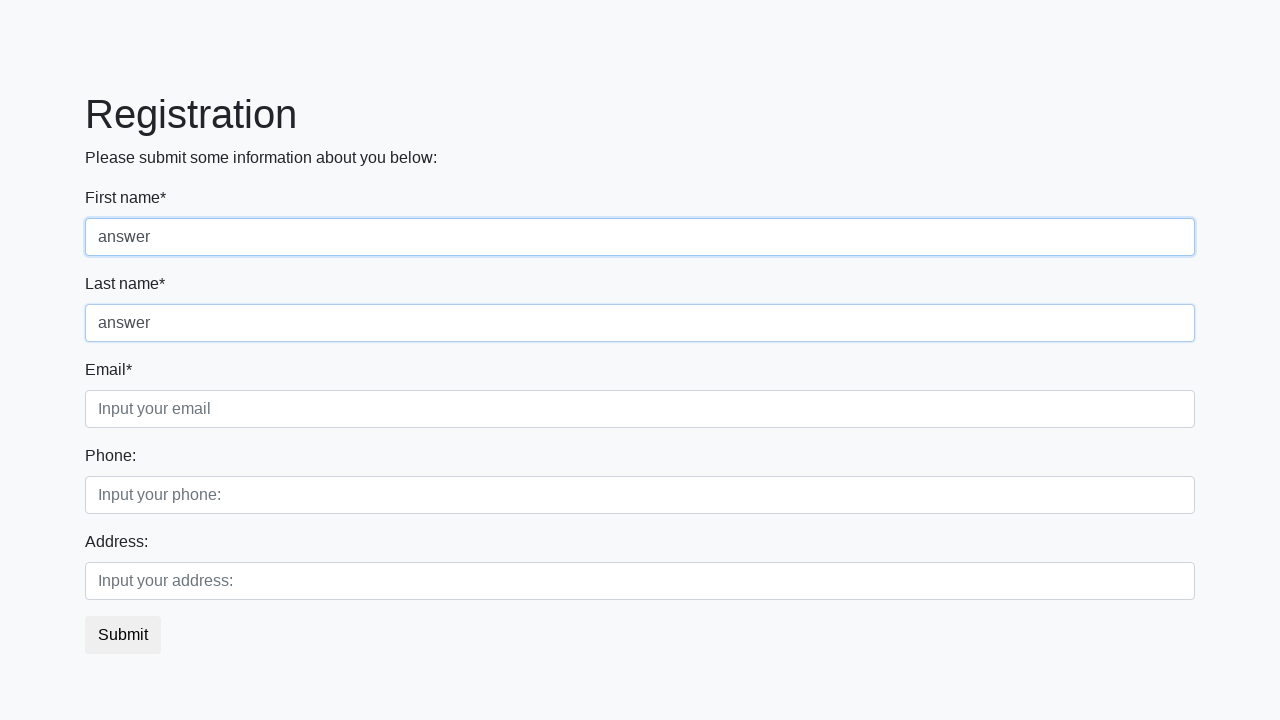

Filled email field with 'answer' on [placeholder="Input your email"]
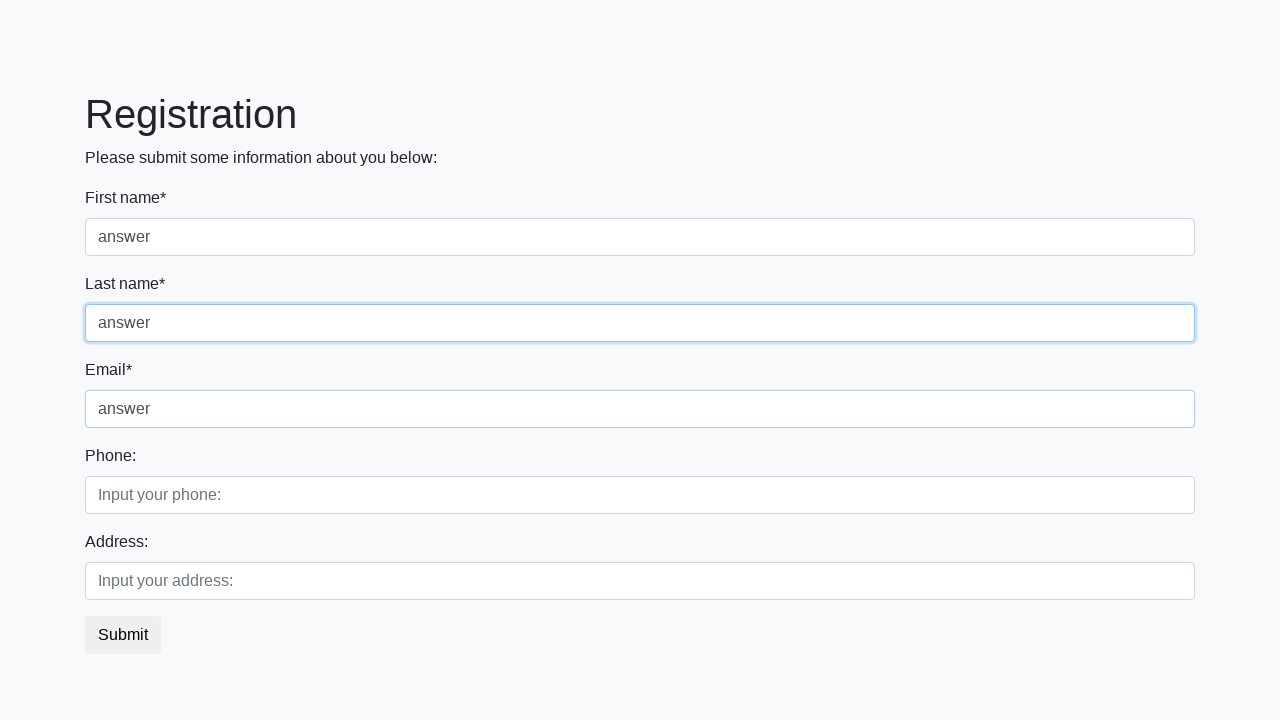

Clicked submit button to register at (123, 635) on button.btn
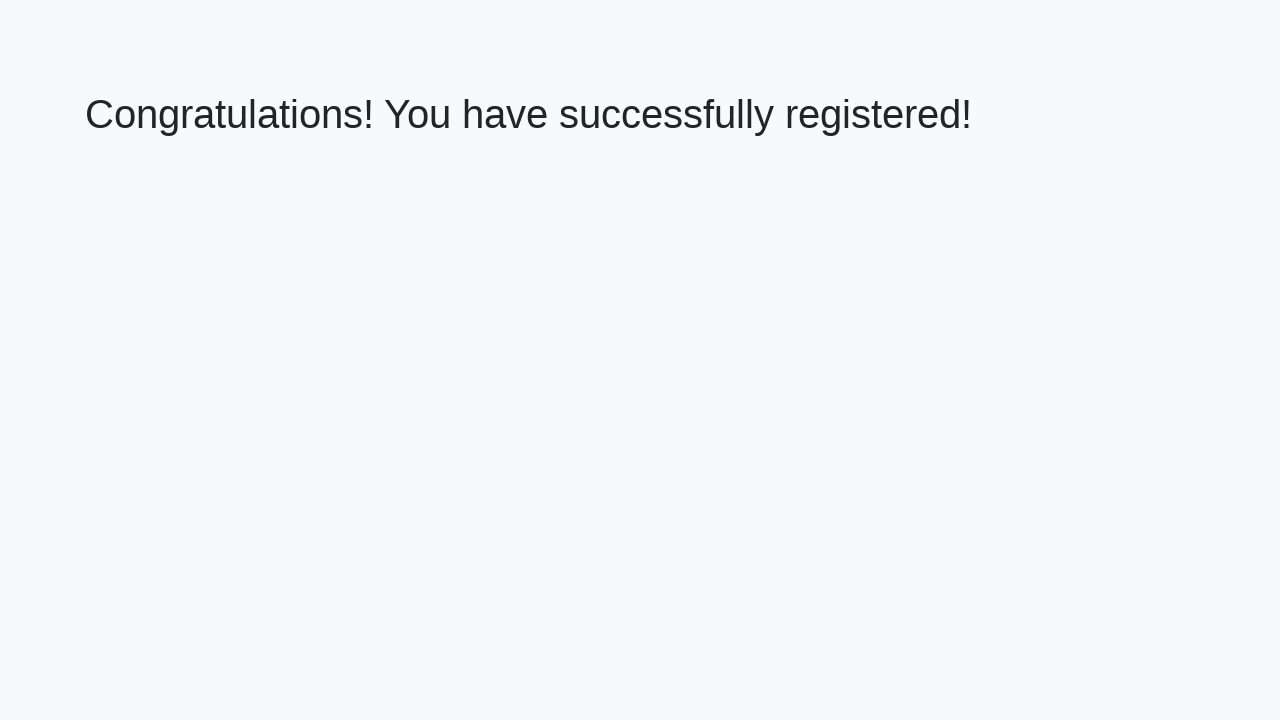

Success message appeared after form submission
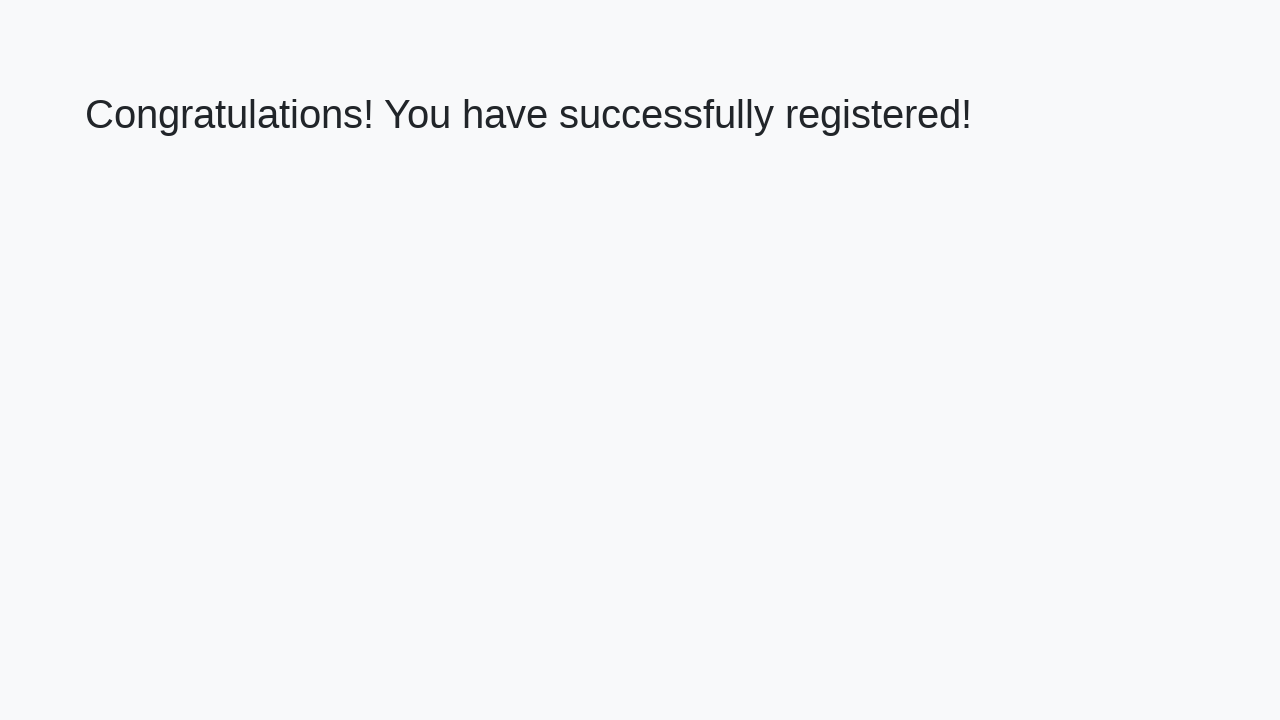

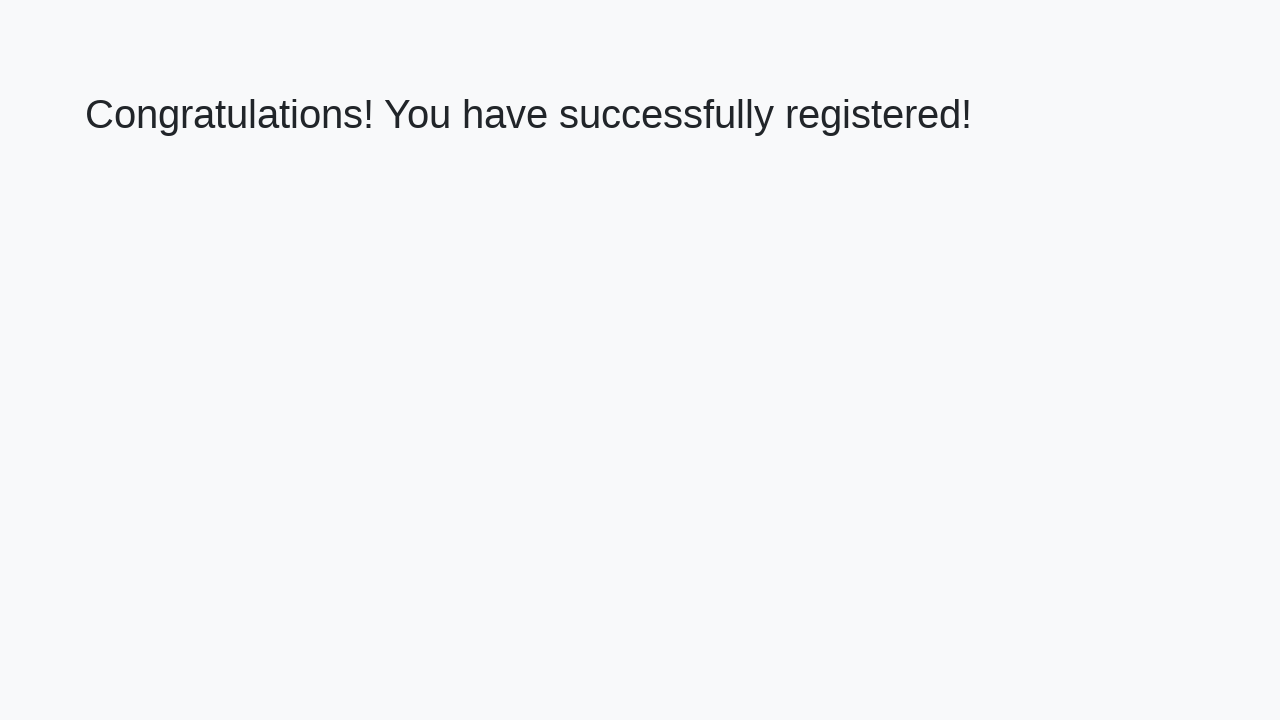